Tests that the About Us modal opens with the video in a paused state by clicking the About Us link and verifying the video is paused.

Starting URL: http://www.kevinlamping.com/webdriverio-course-content/

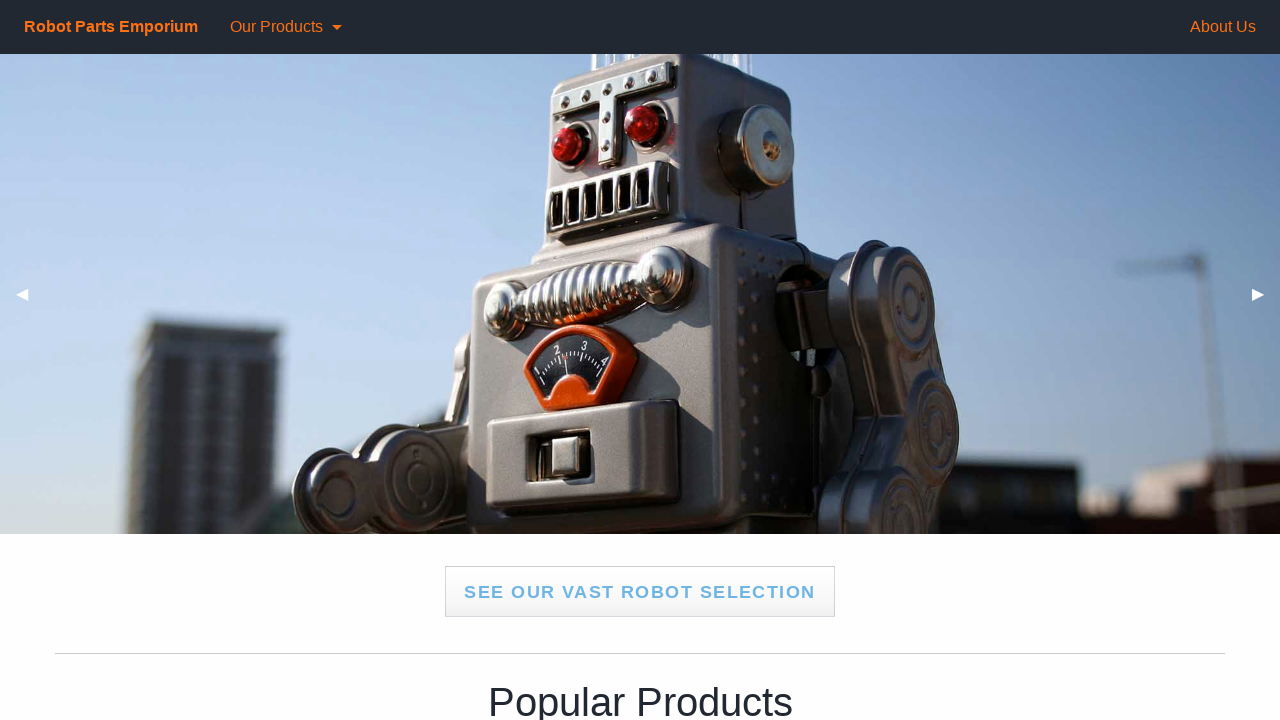

Navigated to the webdriverio course content page
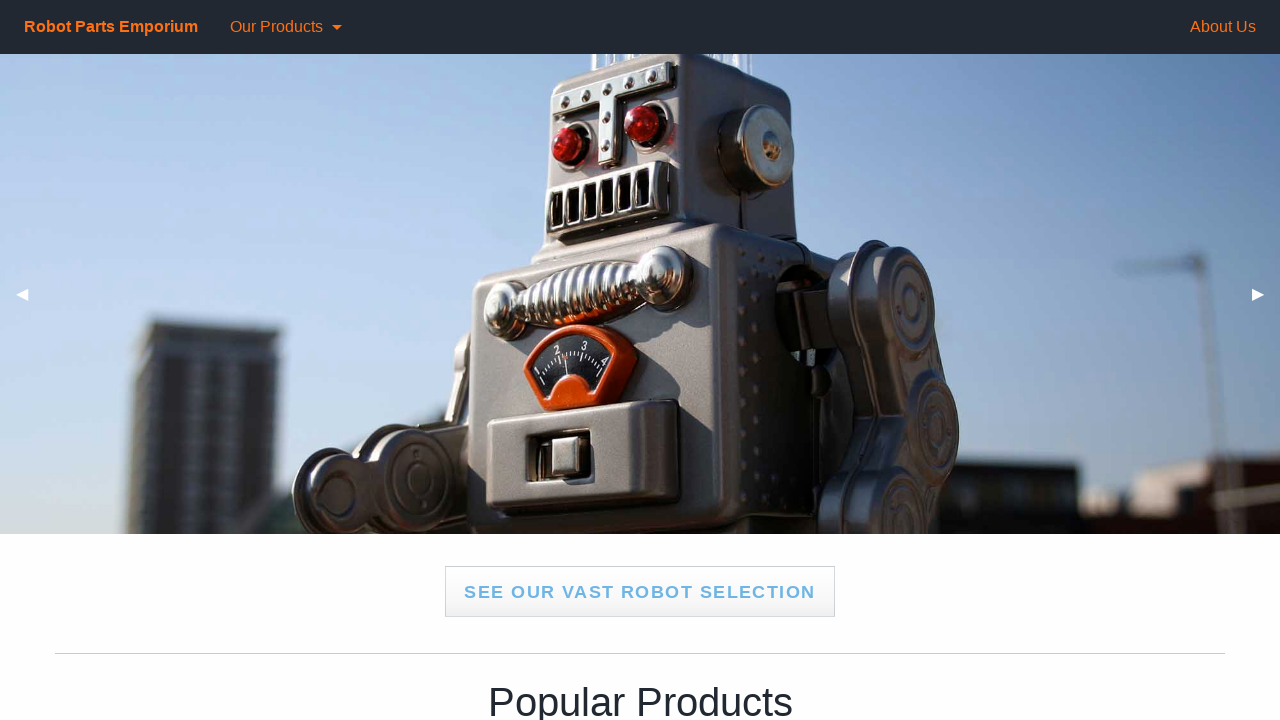

Clicked the About Us link at (1223, 27) on text=About Us
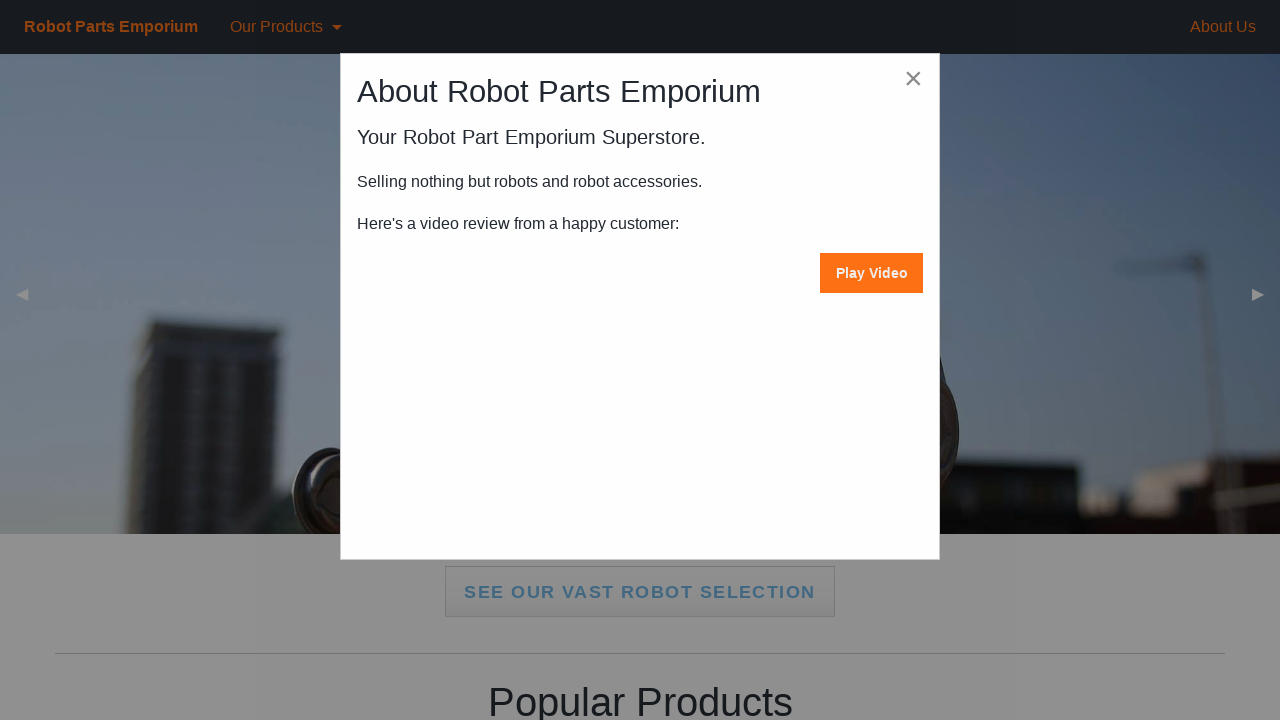

About Us modal opened and video element is visible
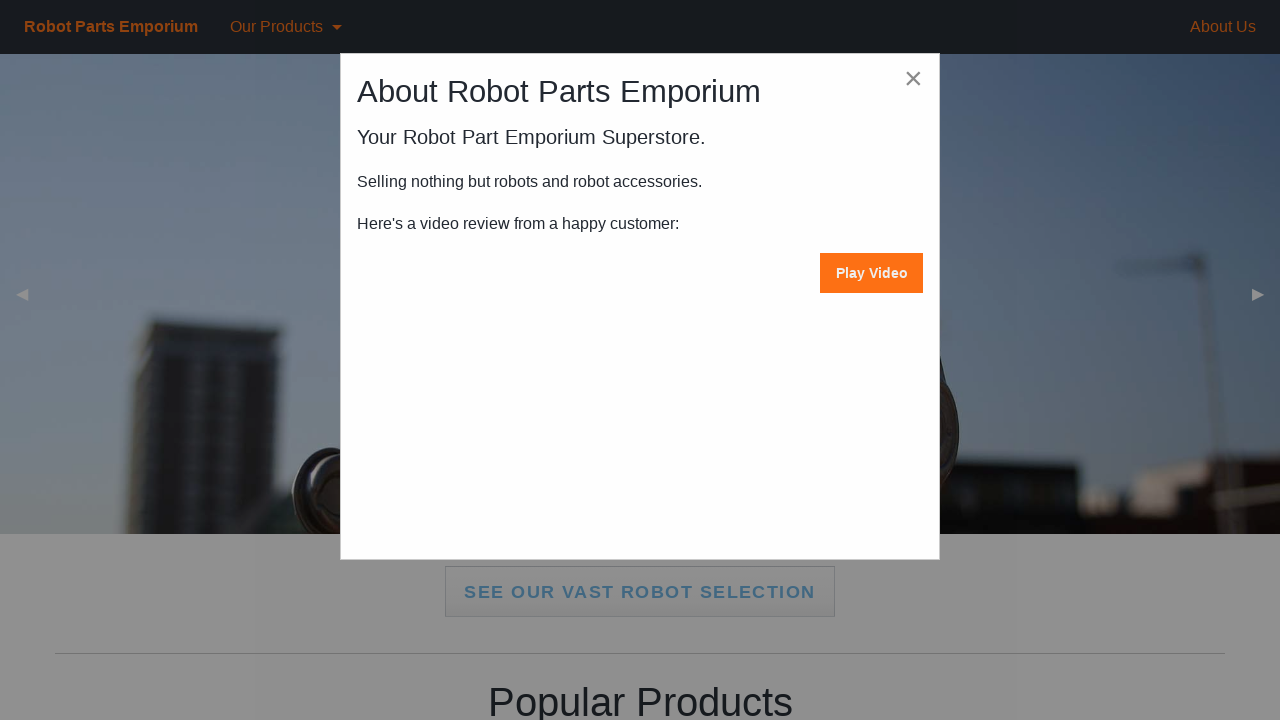

Retrieved video paused state using JavaScript evaluation
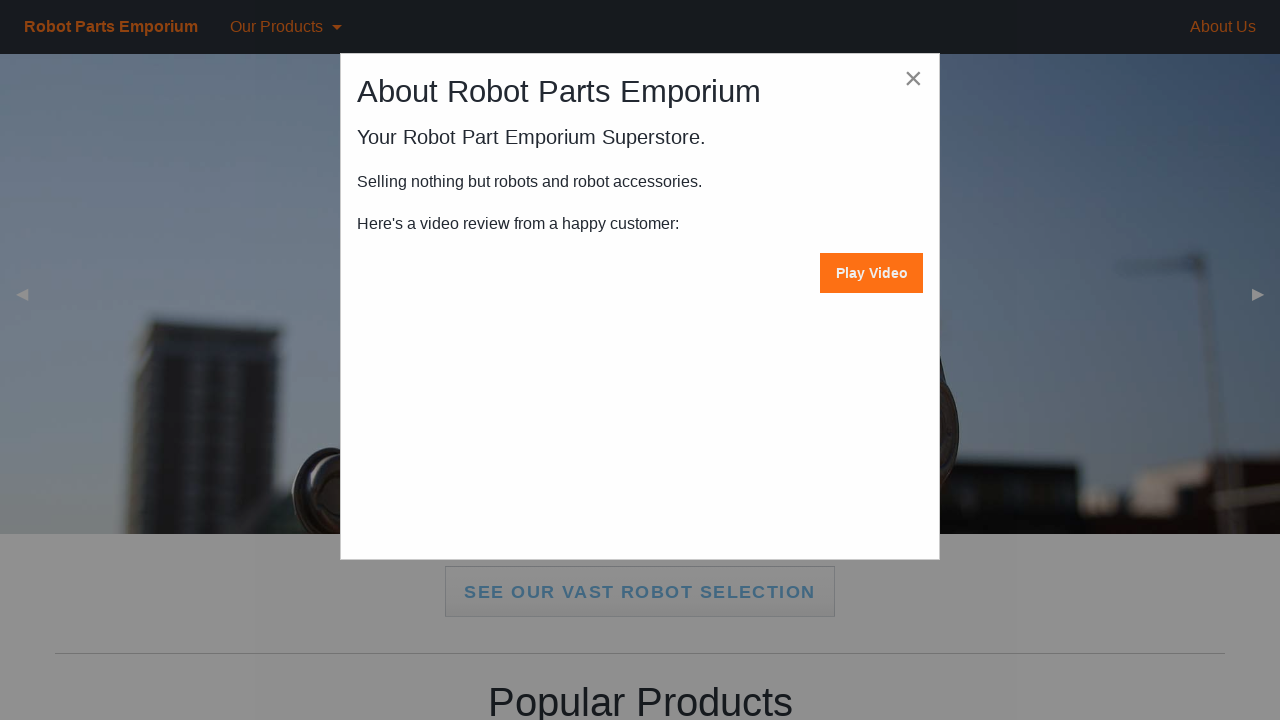

Verified that video is paused when modal opens
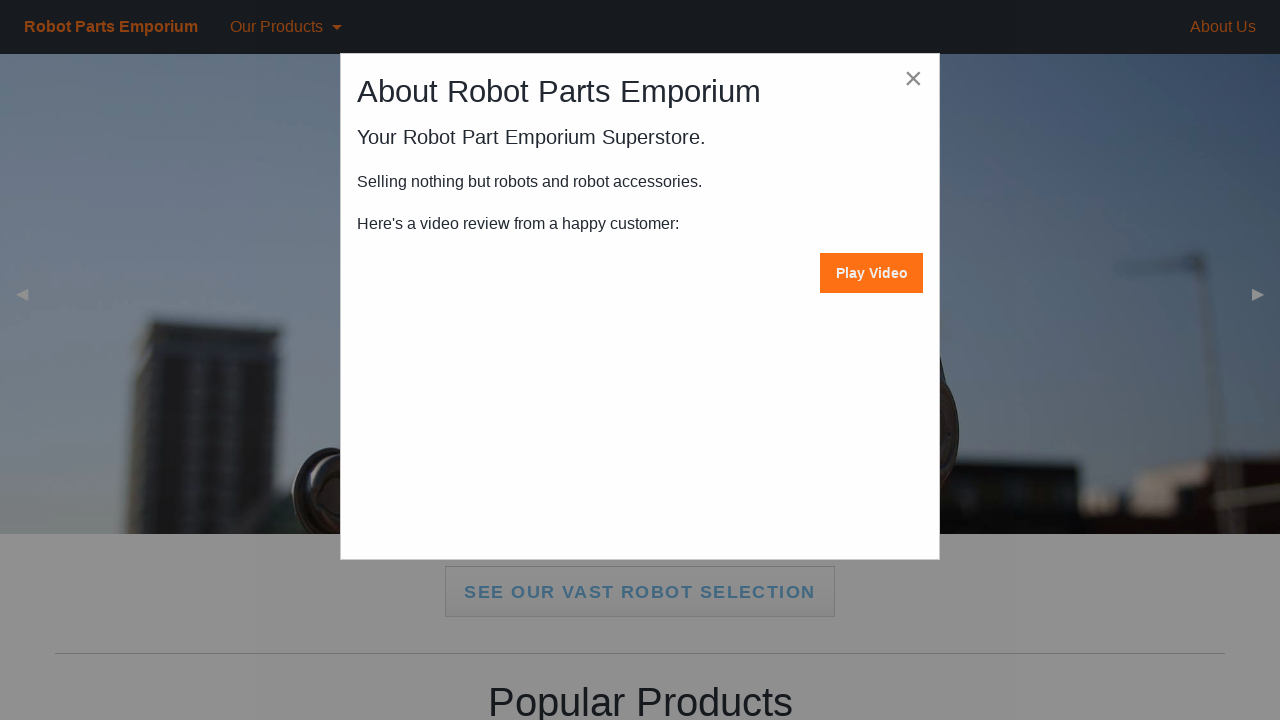

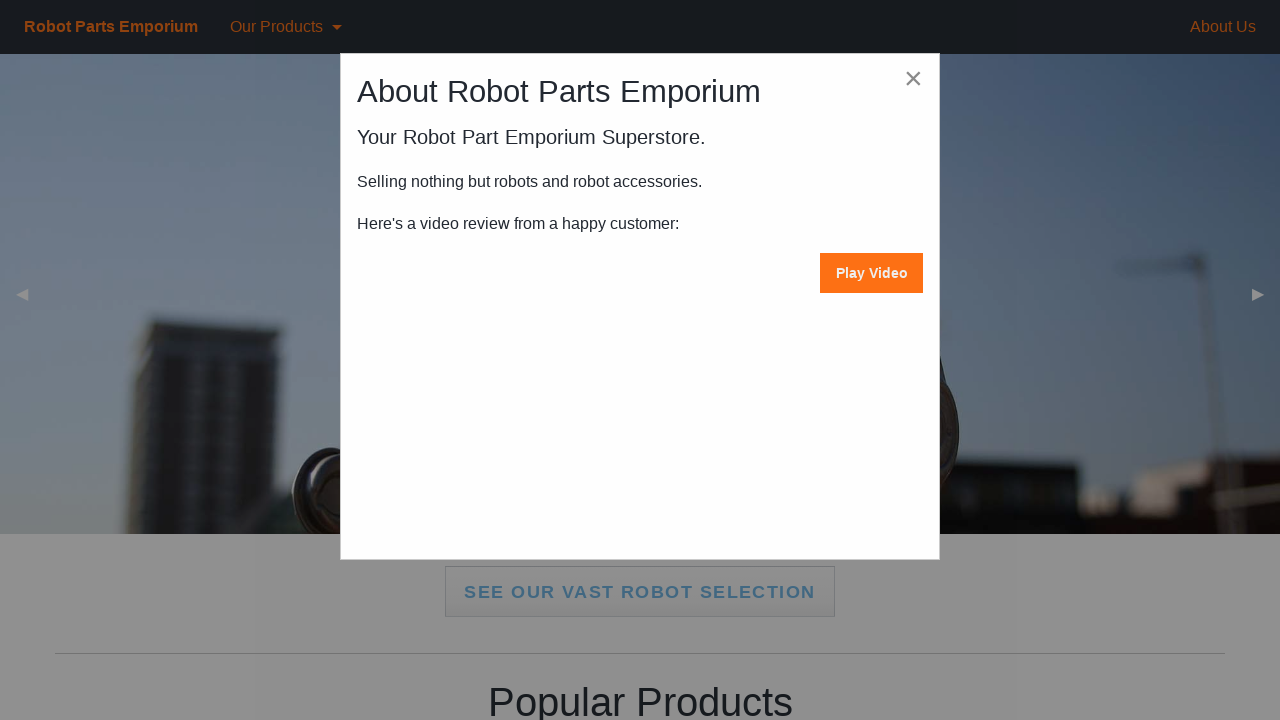